Verifies that the navigation menu contains at least 3 items and all items are from the expected set of links

Starting URL: https://the-internet.herokuapp.com/disappearing_elements

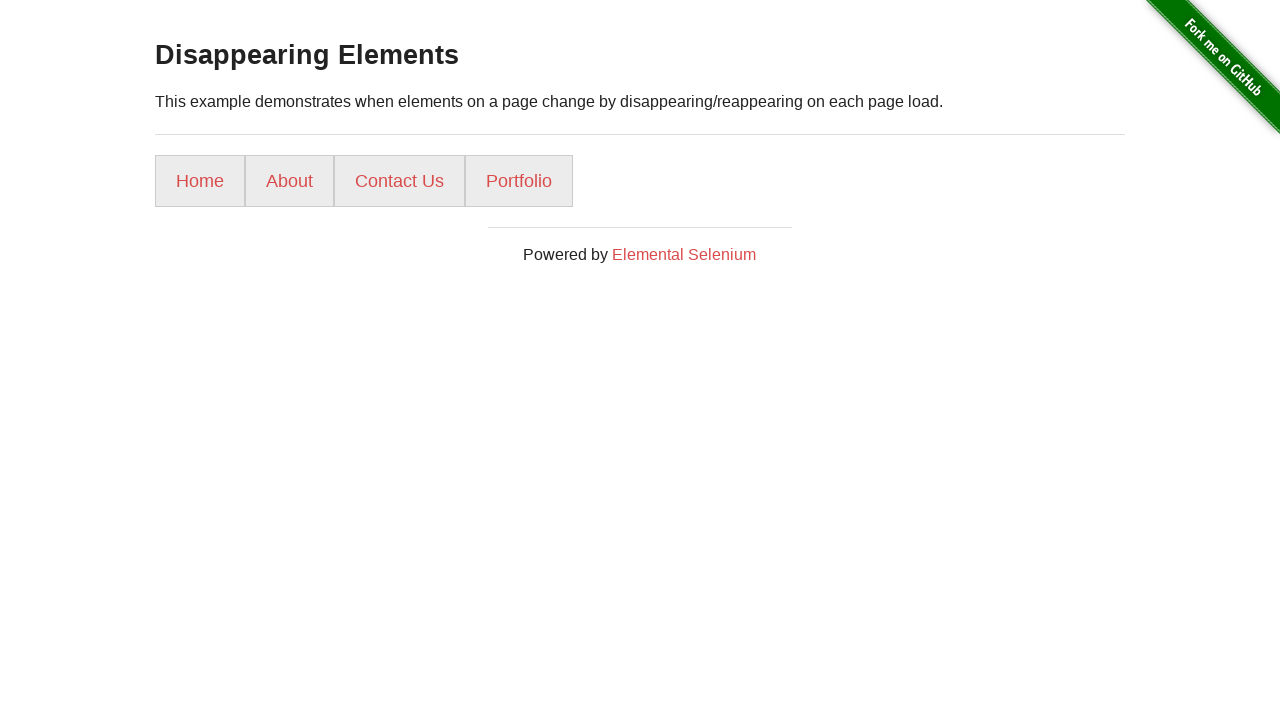

Navigated to the disappearing elements page
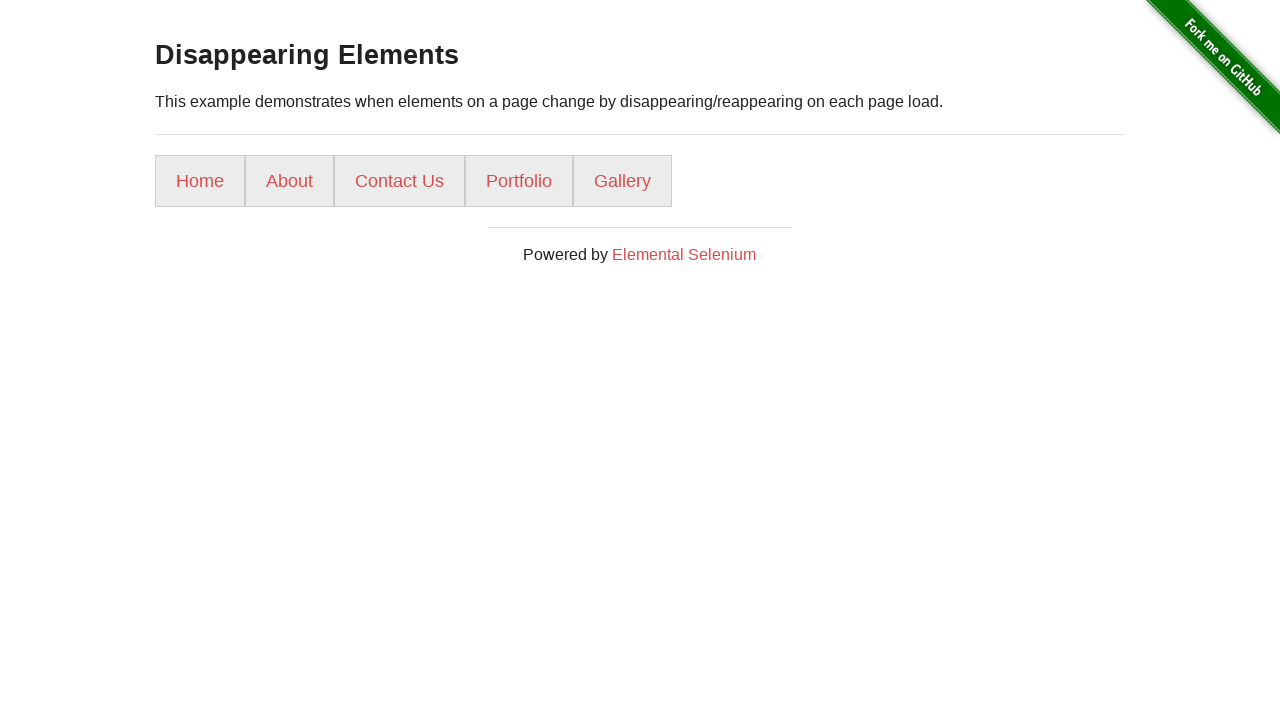

Waited for first navigation item to be visible
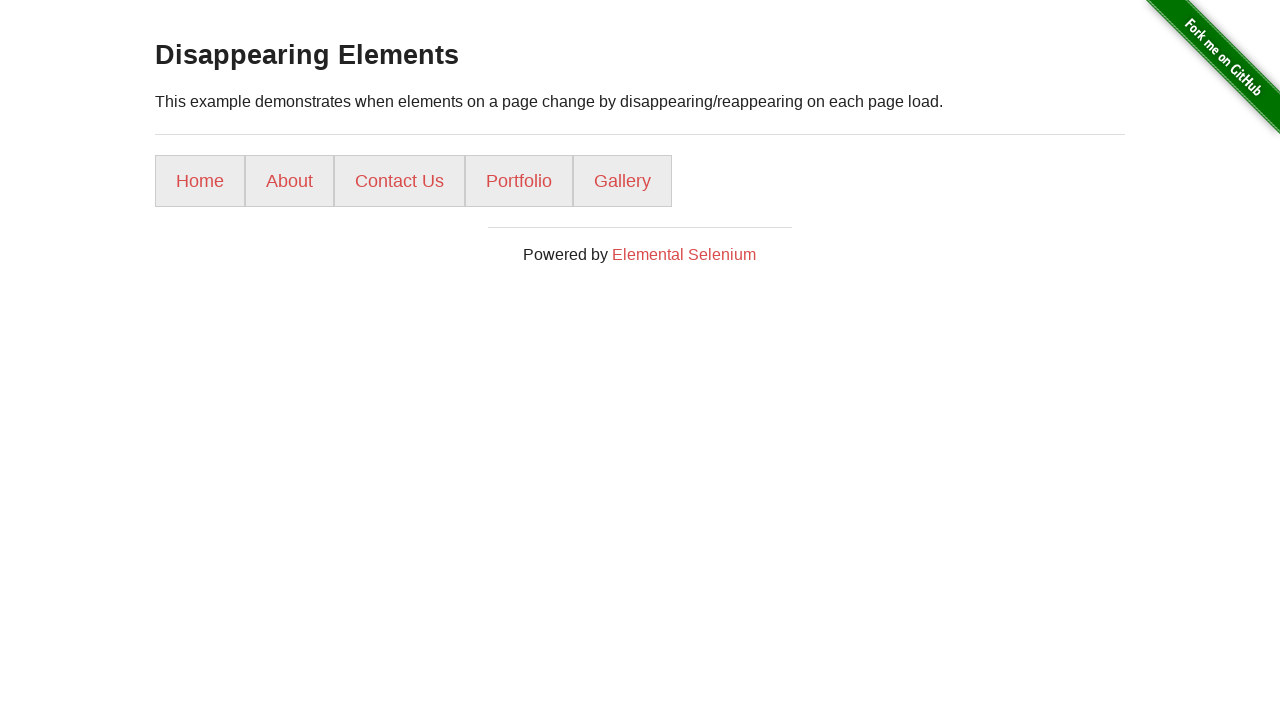

Retrieved all navigation items text content: ['Home', 'About', 'Contact Us', 'Portfolio', 'Gallery']
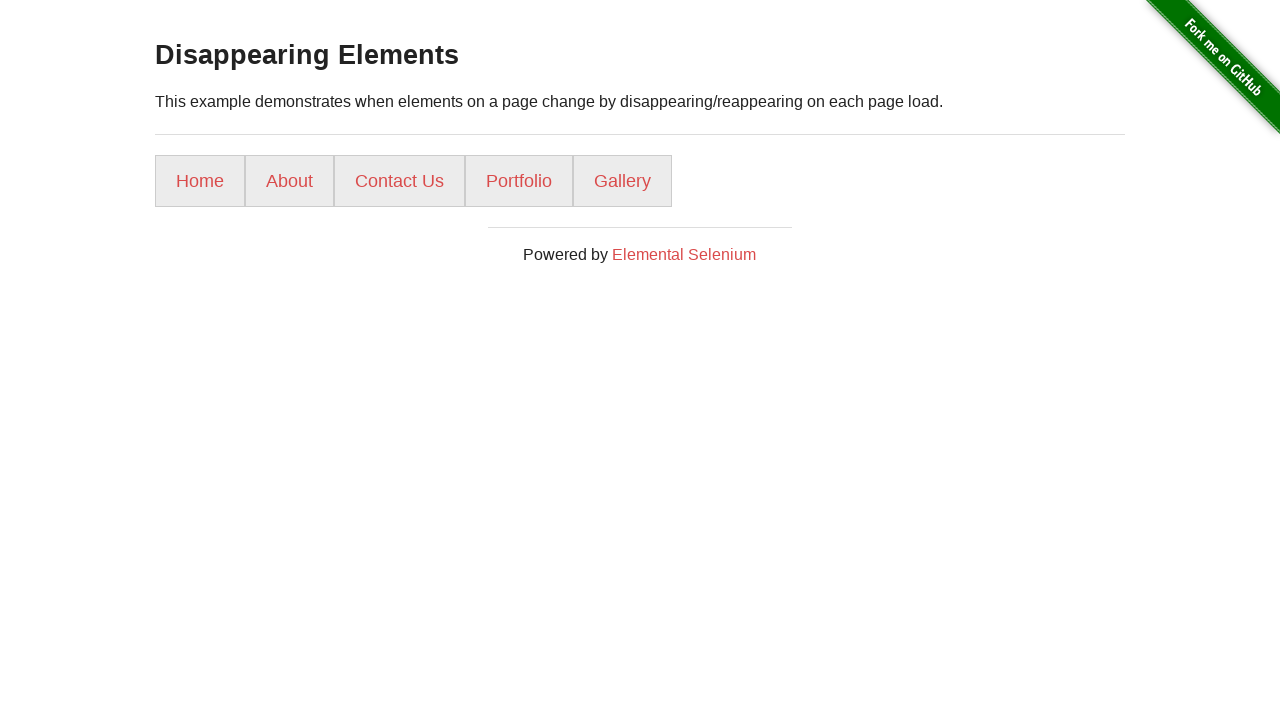

Verified at least 3 navigation items exist (found 5)
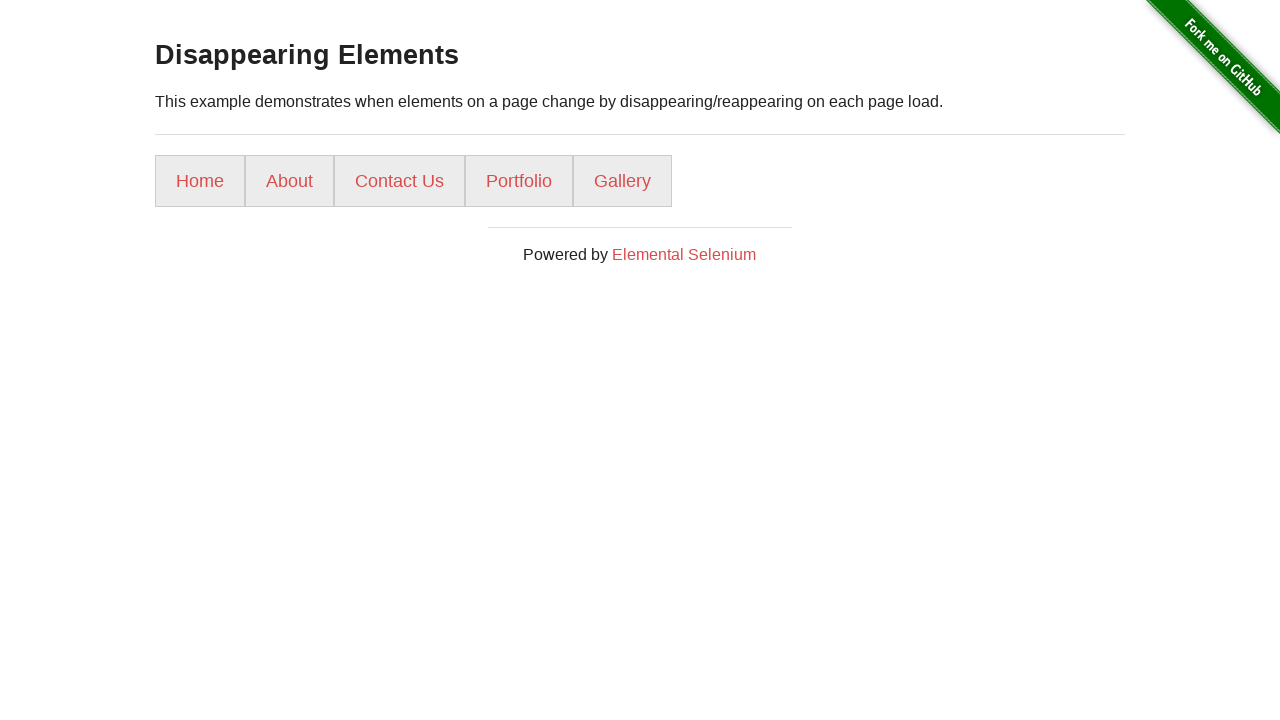

Verified all navigation items are from expected set: ['Home', 'About', 'Contact Us', 'Portfolio', 'Gallery']
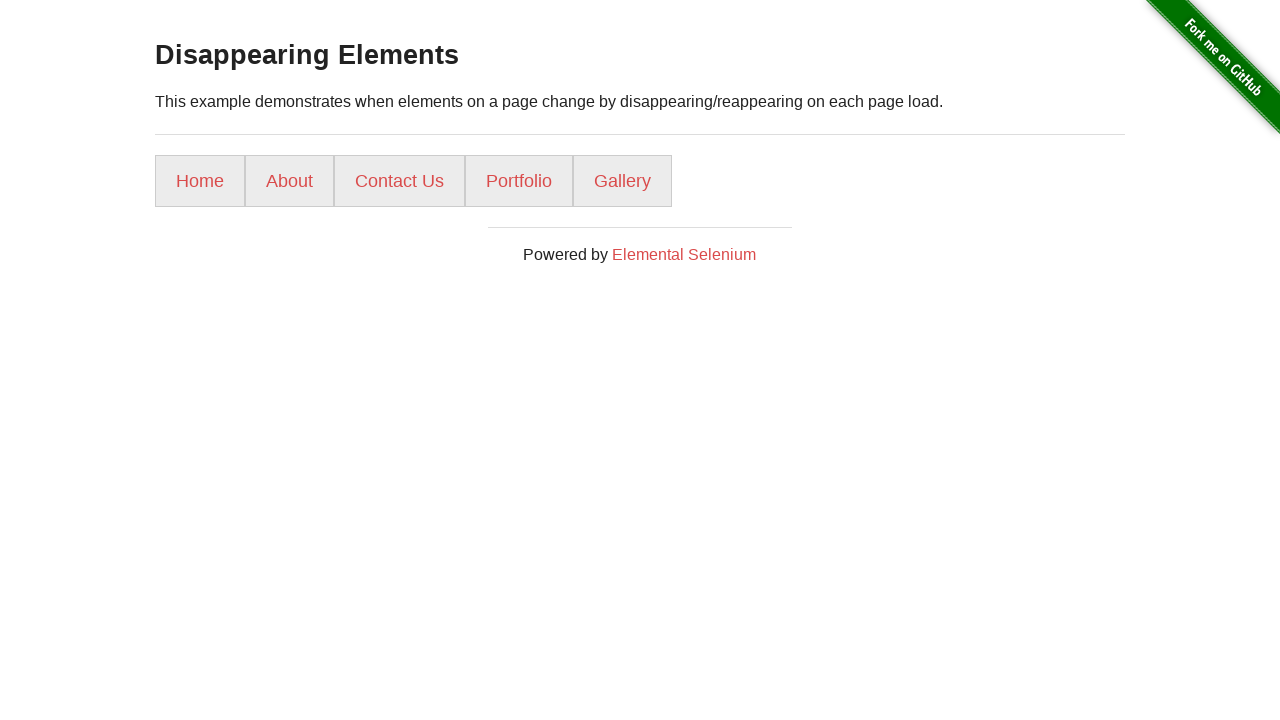

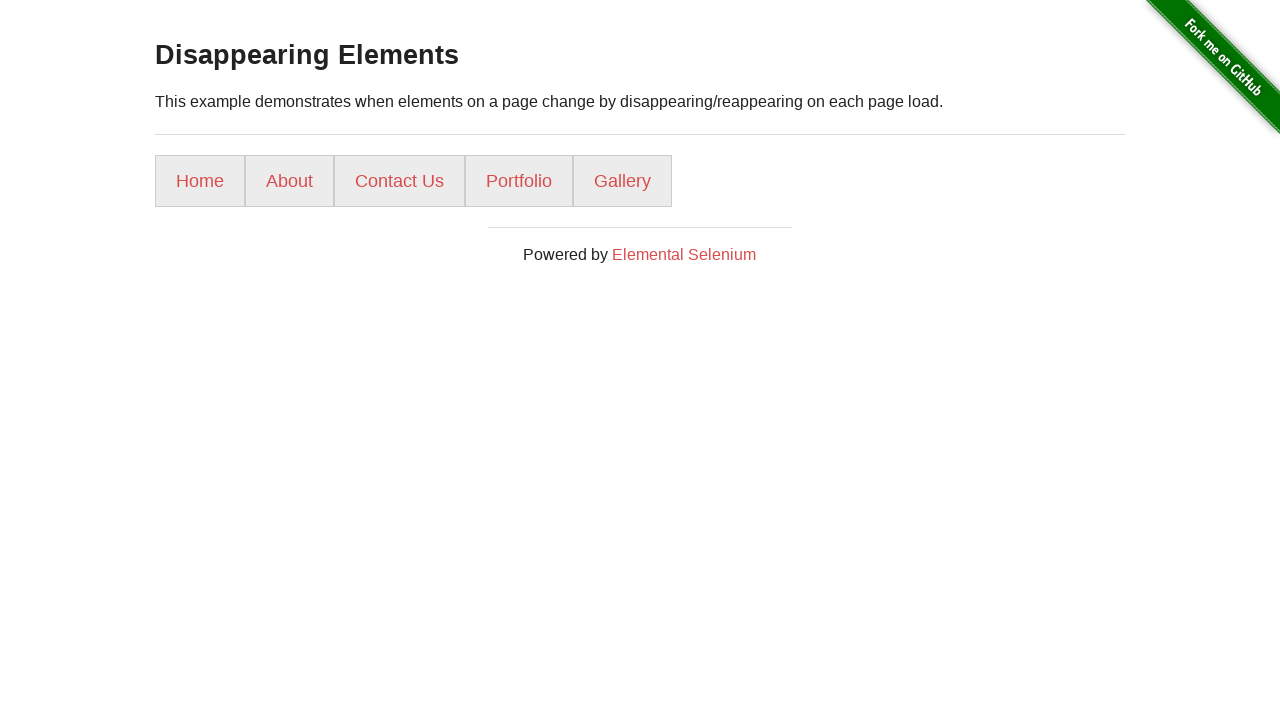